Tests file upload functionality by navigating to the upload page and uploading a file

Starting URL: https://the-internet.herokuapp.com/

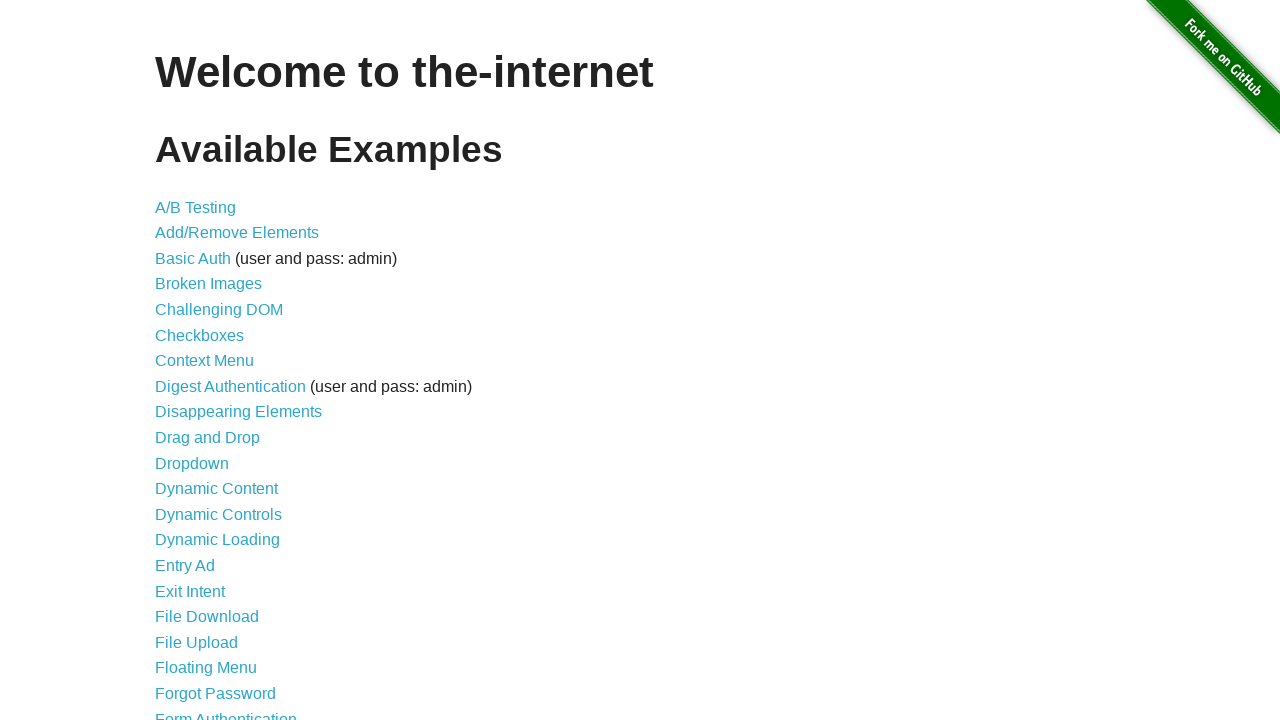

Clicked File Upload link at (196, 642) on a:has-text("File Upload")
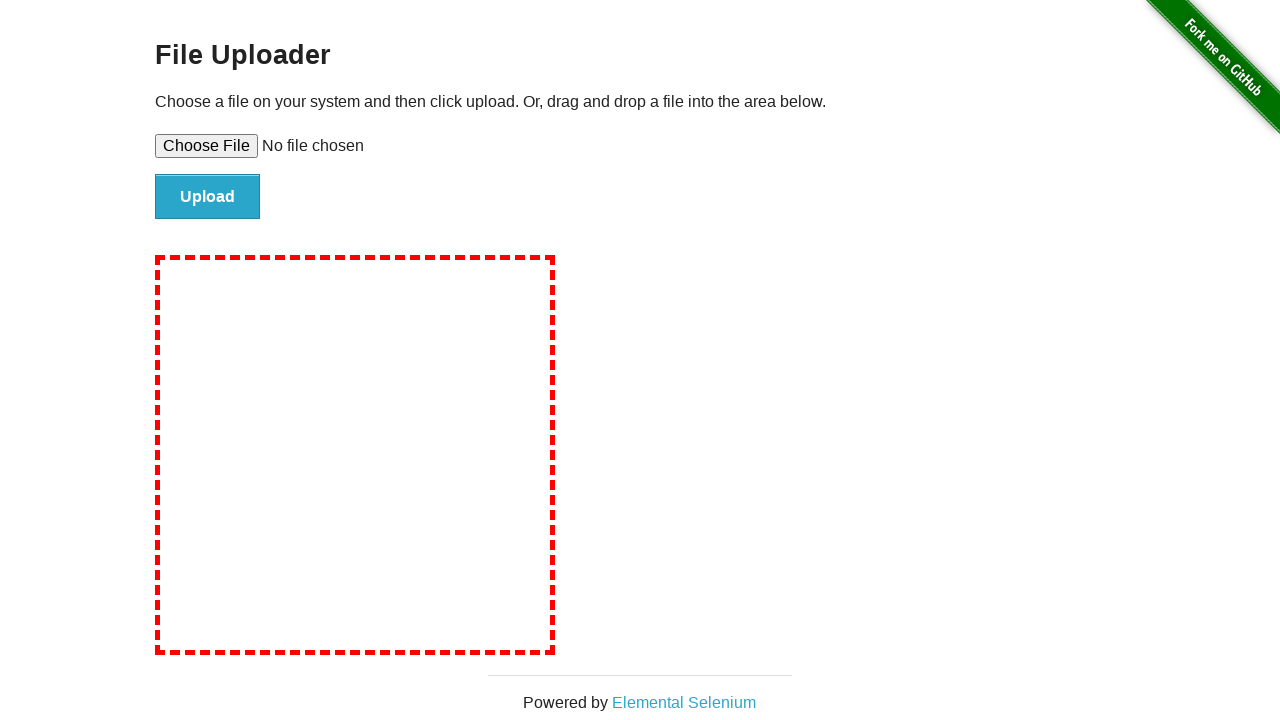

Set file input with test file
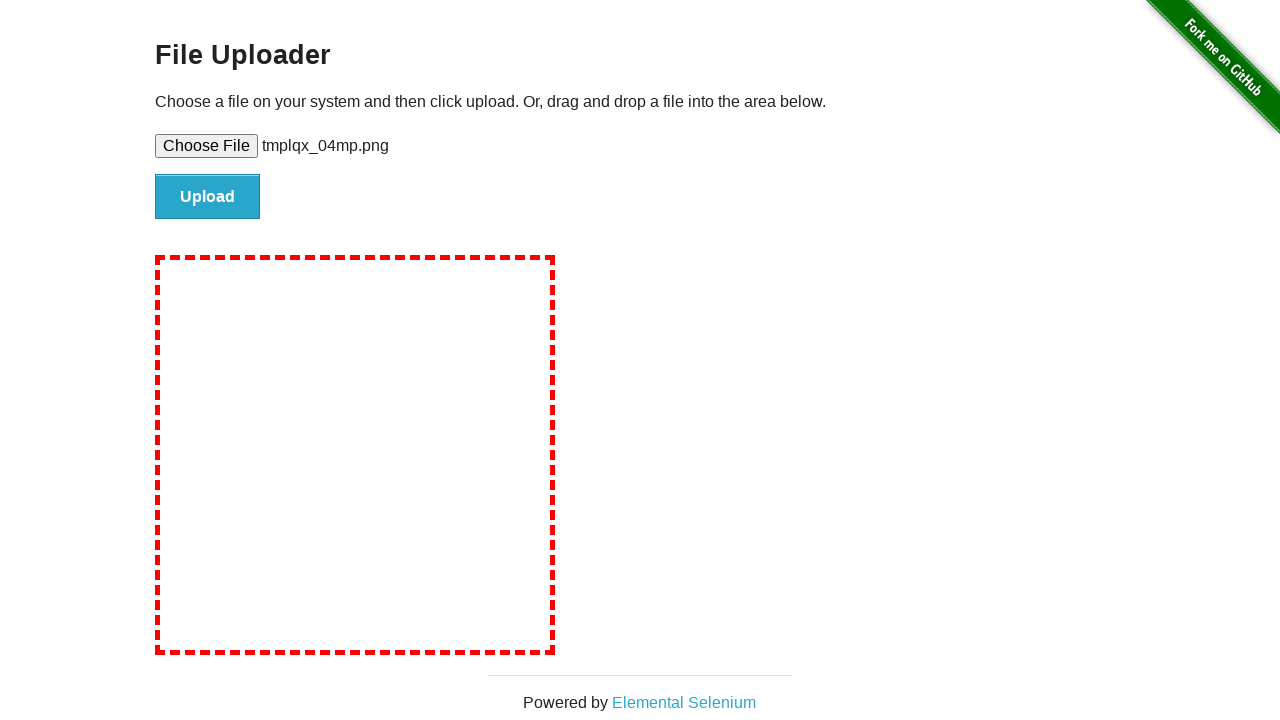

Cleaned up temporary file
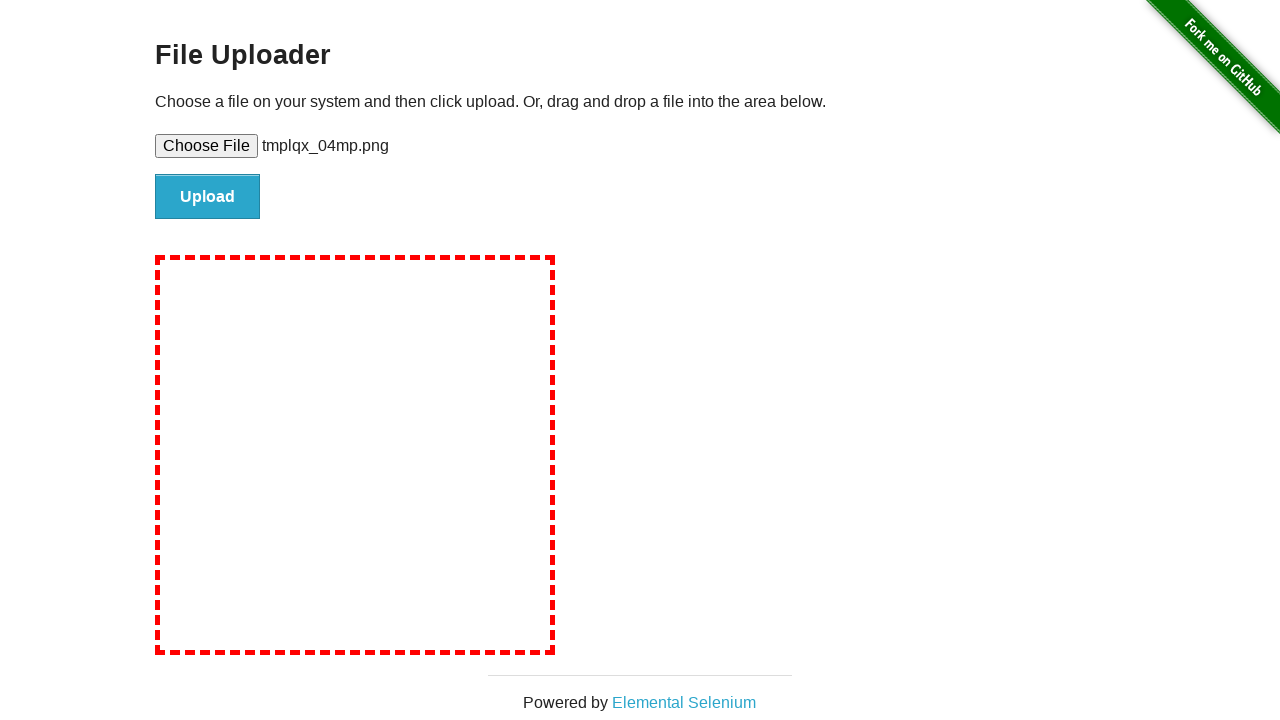

Navigated back to main page
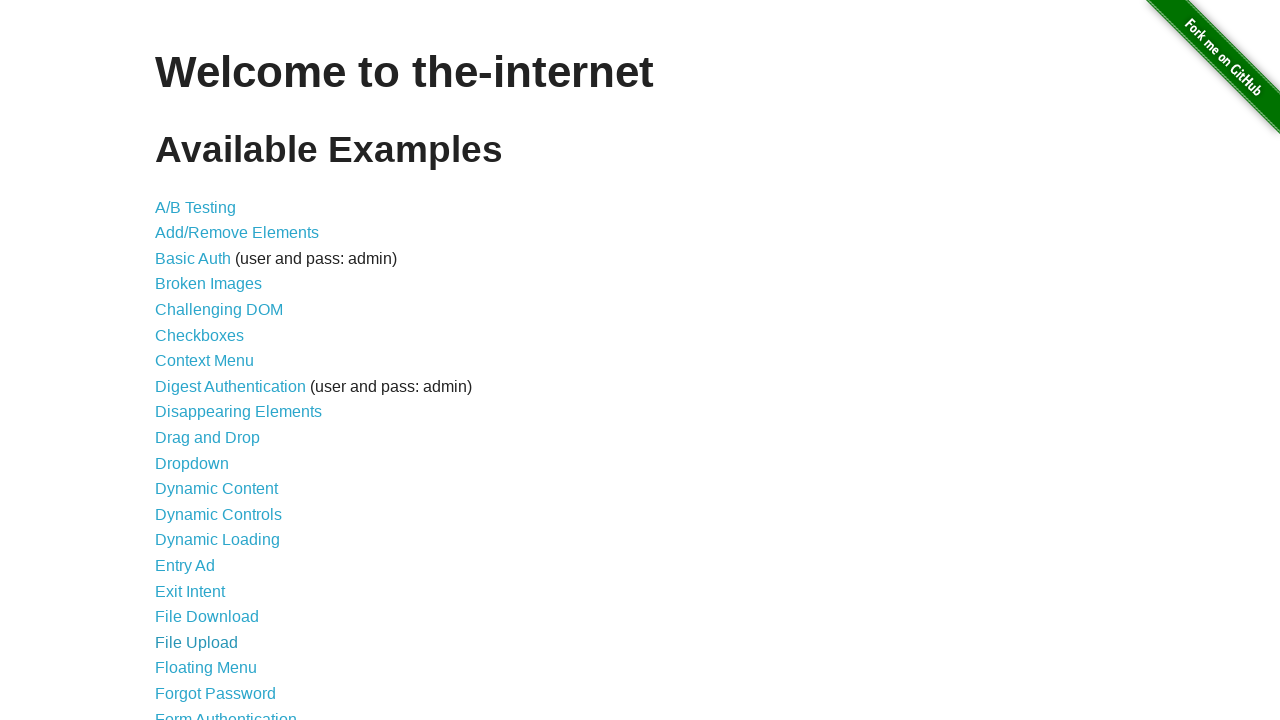

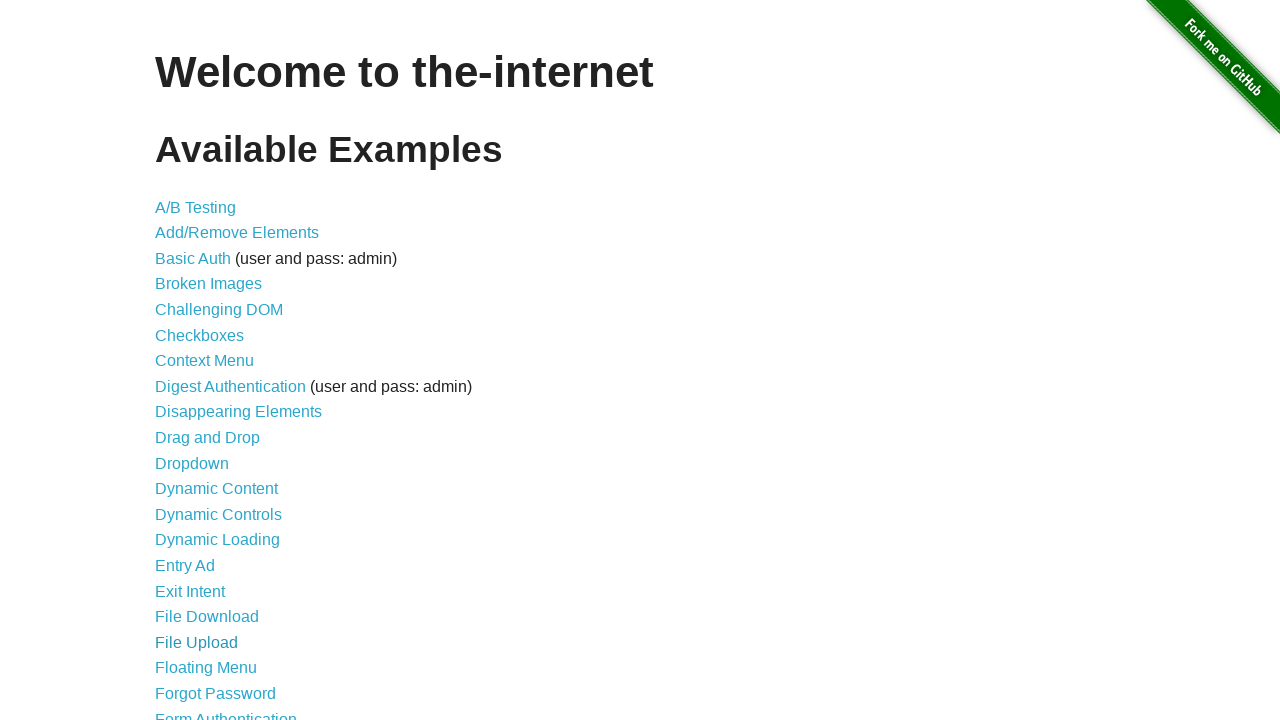